Tests that the counter displays the correct number of todo items

Starting URL: https://demo.playwright.dev/todomvc

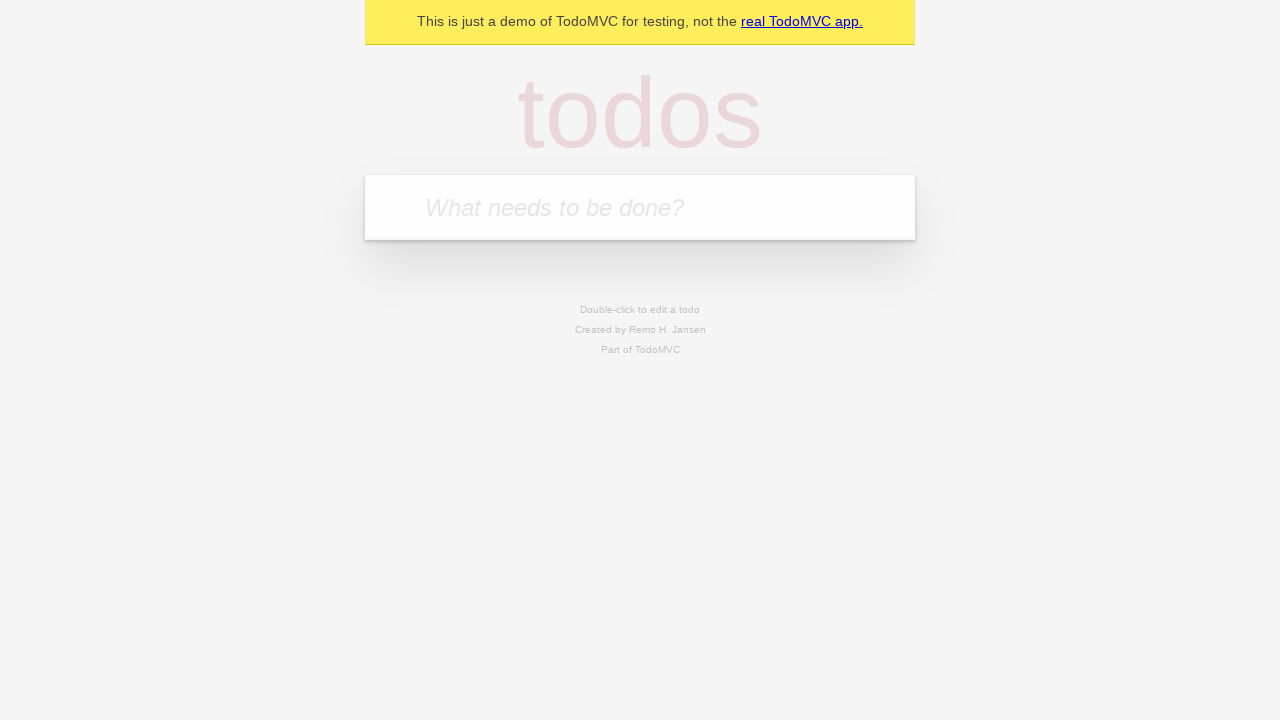

Filled new todo input with 'buy some cheese' on .new-todo
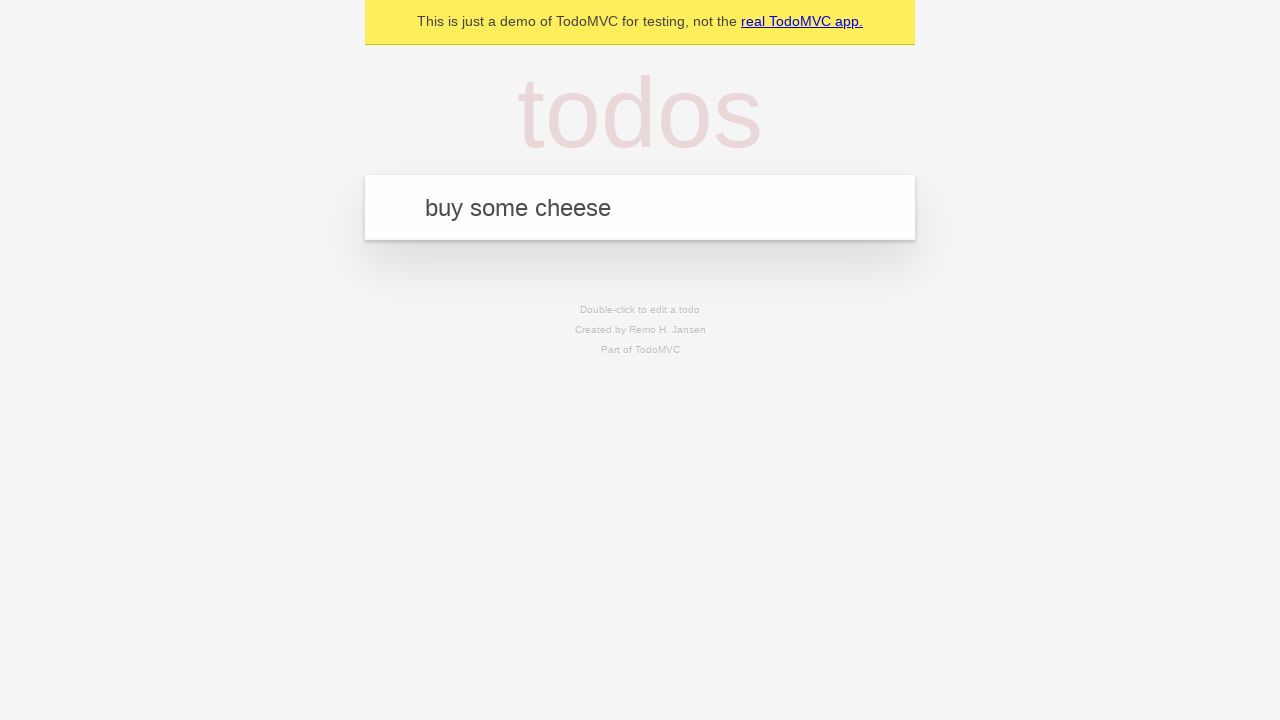

Pressed Enter to add first todo item on .new-todo
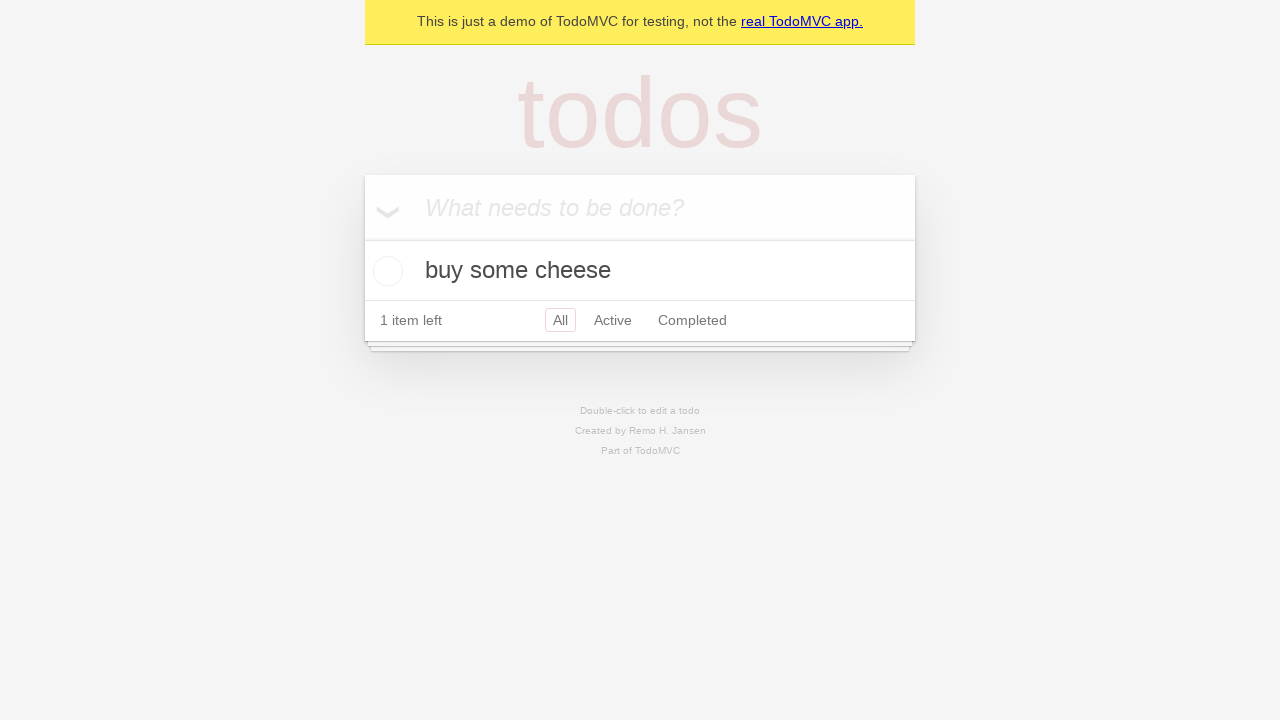

Todo counter element loaded
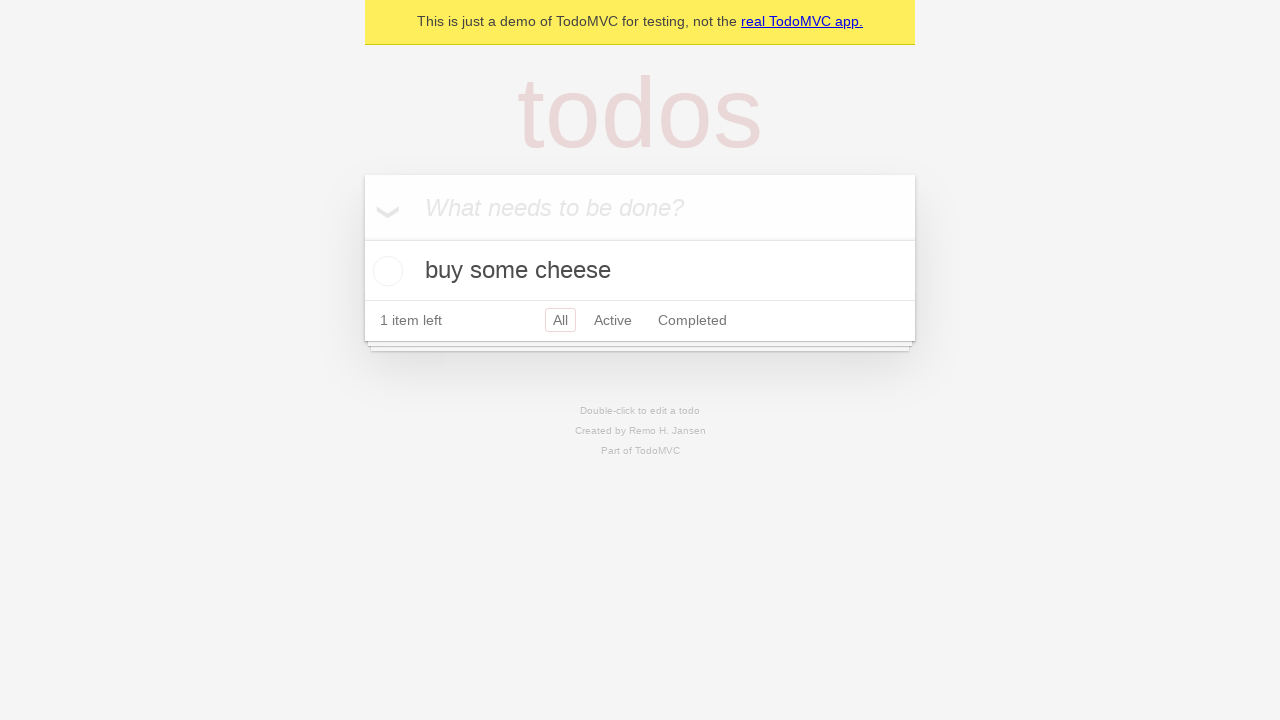

Filled new todo input with 'feed the cat' on .new-todo
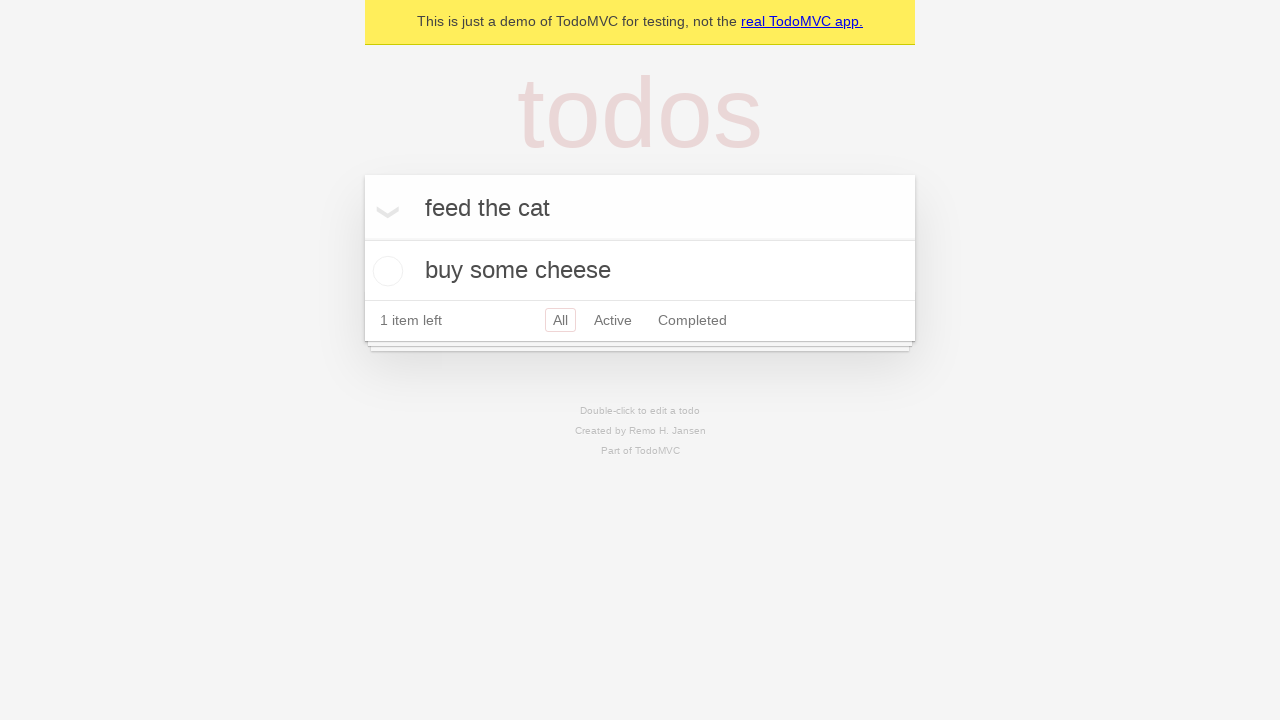

Pressed Enter to add second todo item on .new-todo
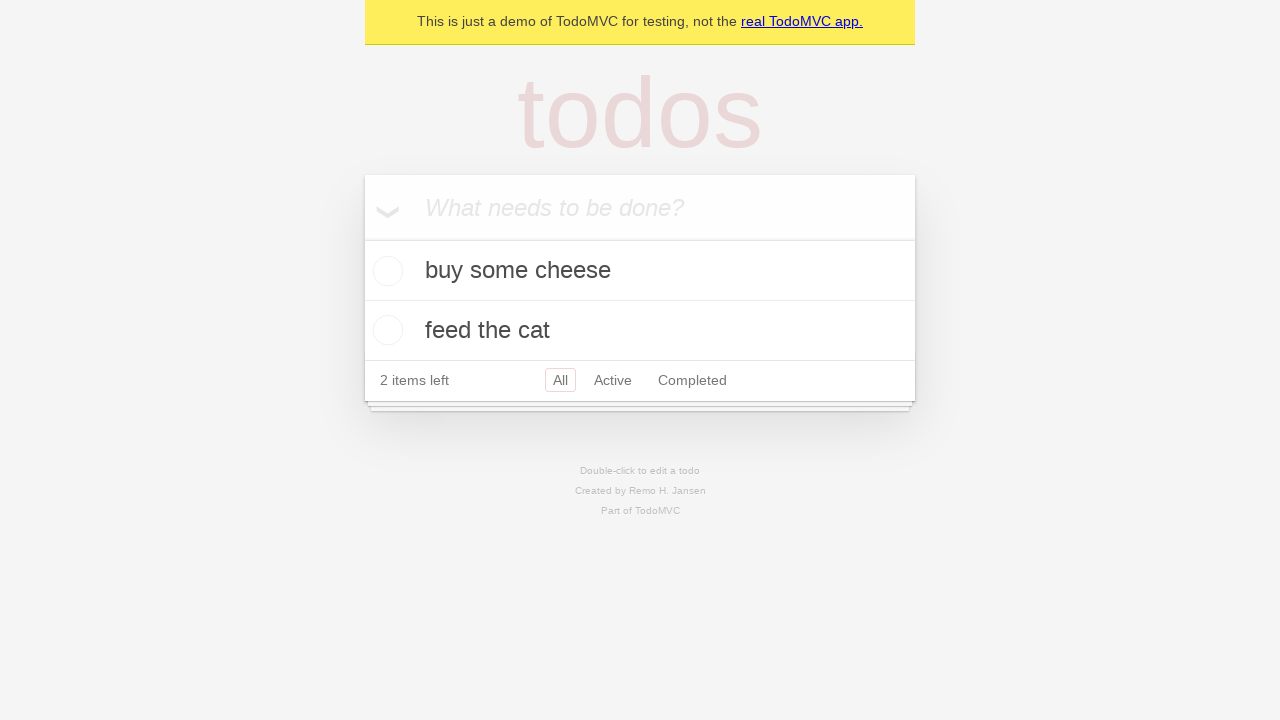

Second todo item appeared in the list, counter should display 2 items
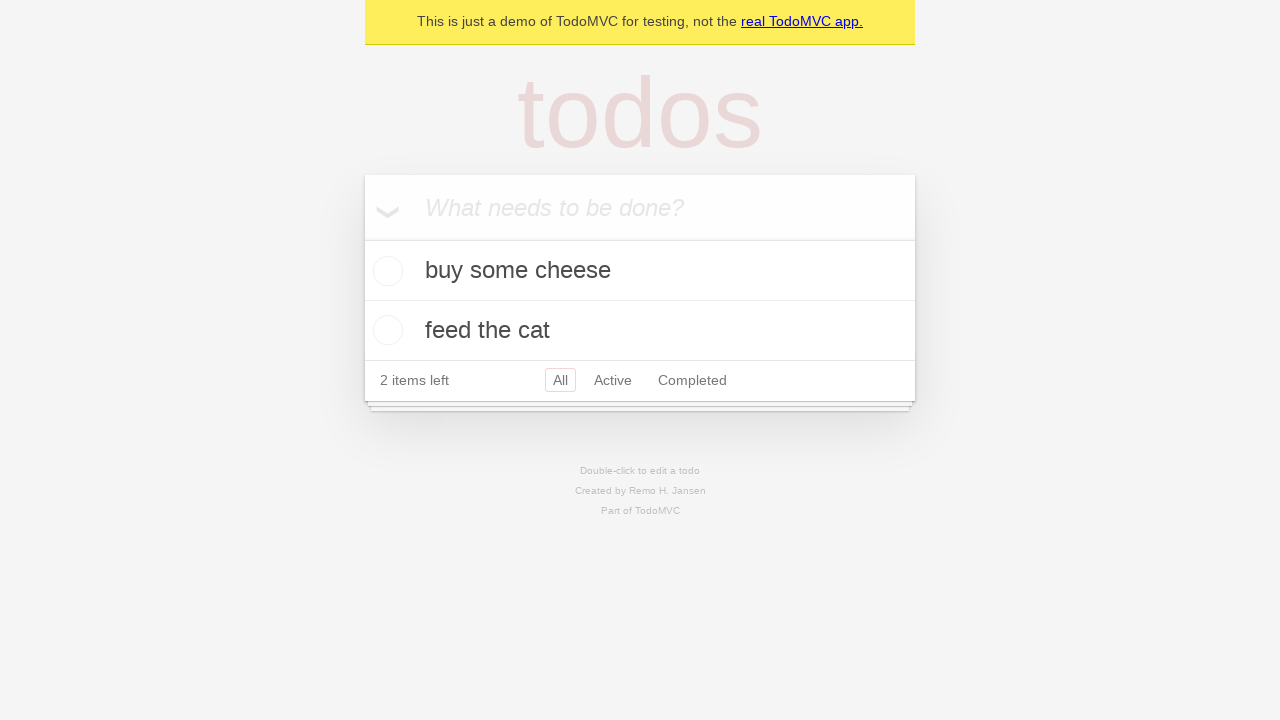

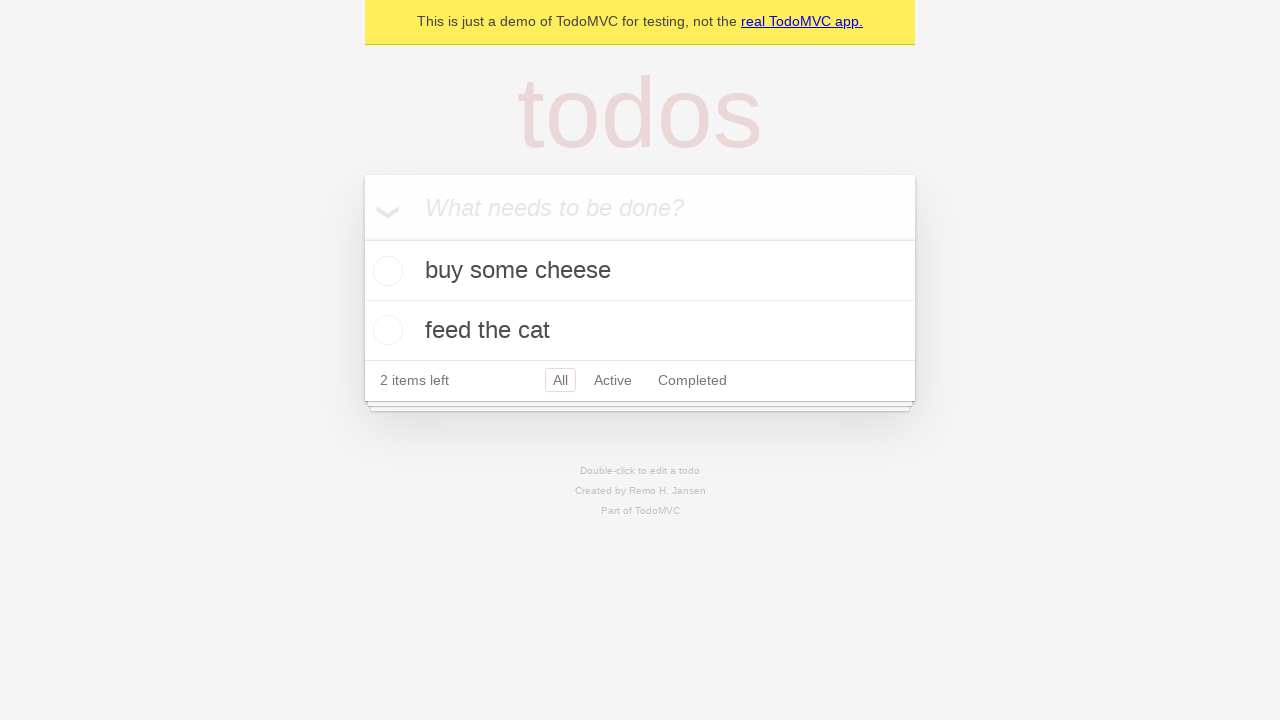